Tests displaying completed items by marking an item complete and clicking the Completed filter

Starting URL: https://demo.playwright.dev/todomvc

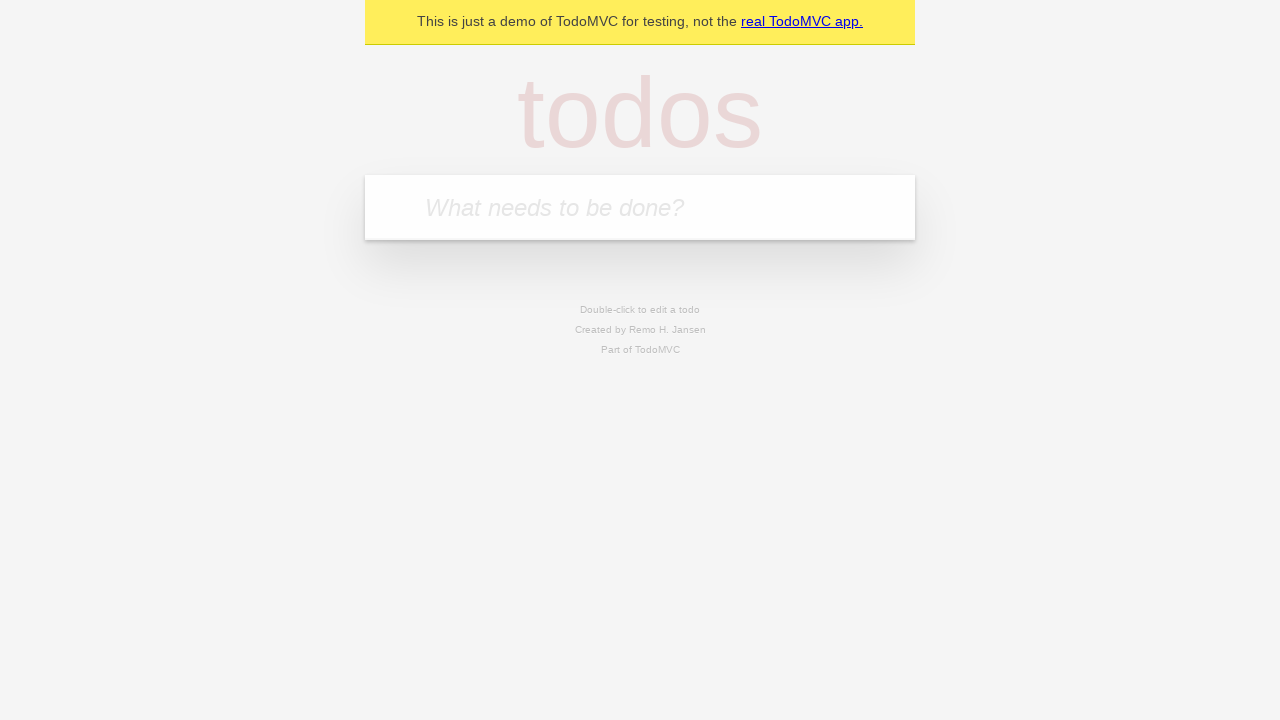

Filled todo input with 'buy some cheese' on internal:attr=[placeholder="What needs to be done?"i]
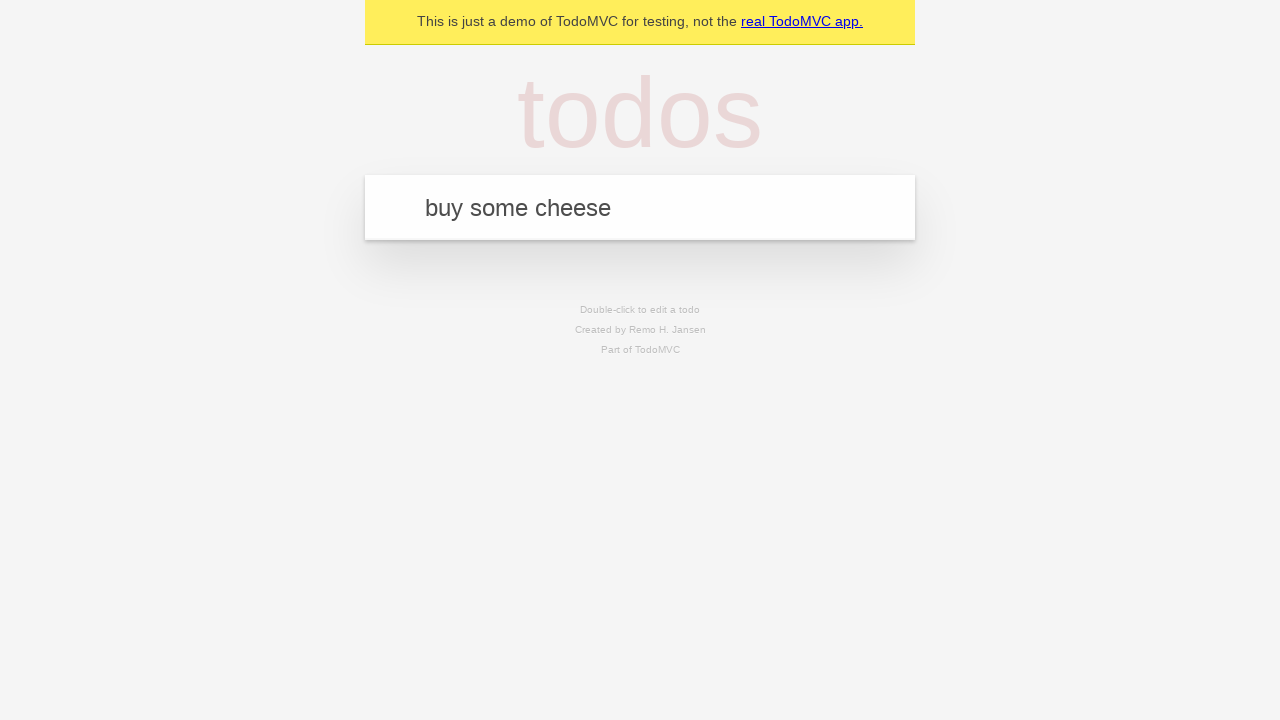

Pressed Enter to add first todo item on internal:attr=[placeholder="What needs to be done?"i]
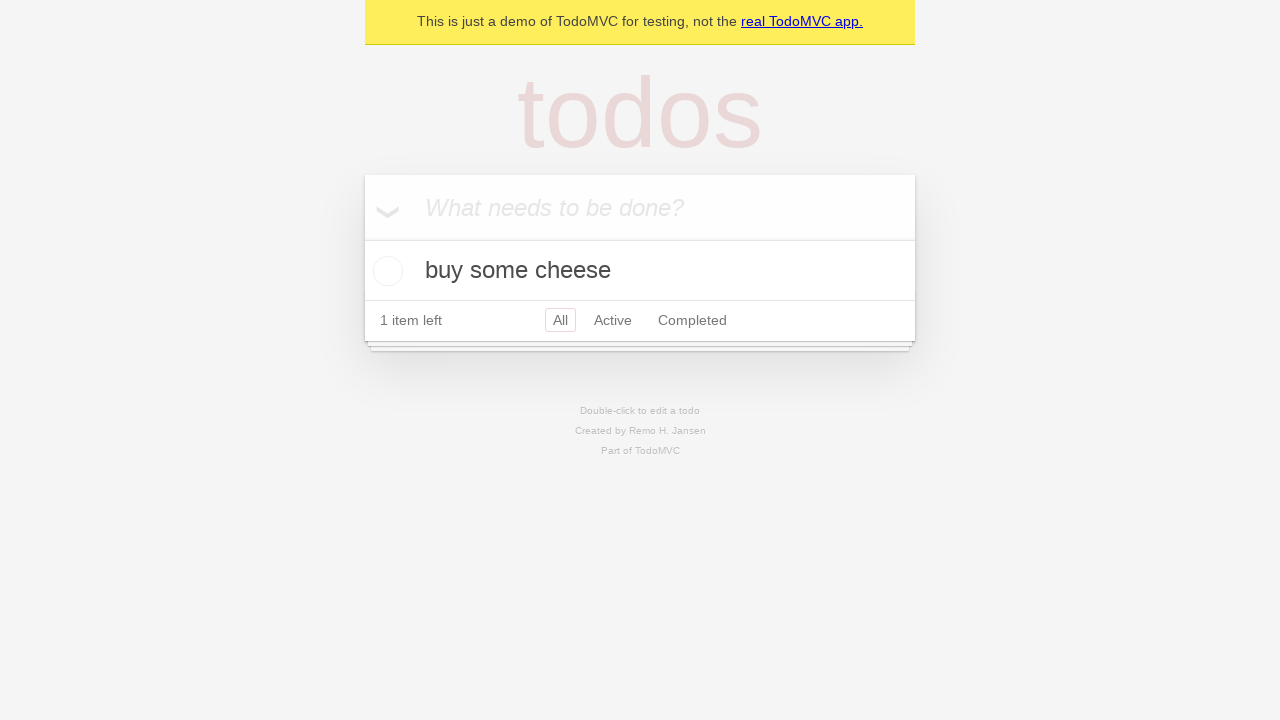

Filled todo input with 'feed the cat' on internal:attr=[placeholder="What needs to be done?"i]
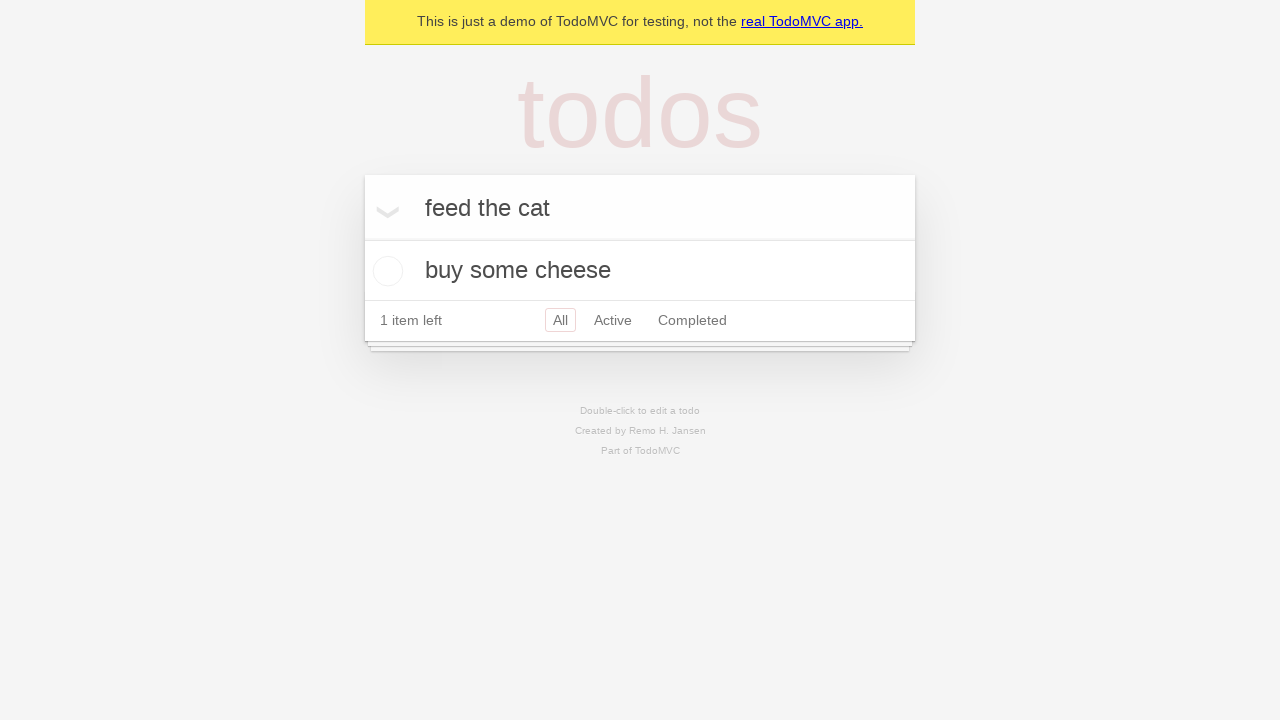

Pressed Enter to add second todo item on internal:attr=[placeholder="What needs to be done?"i]
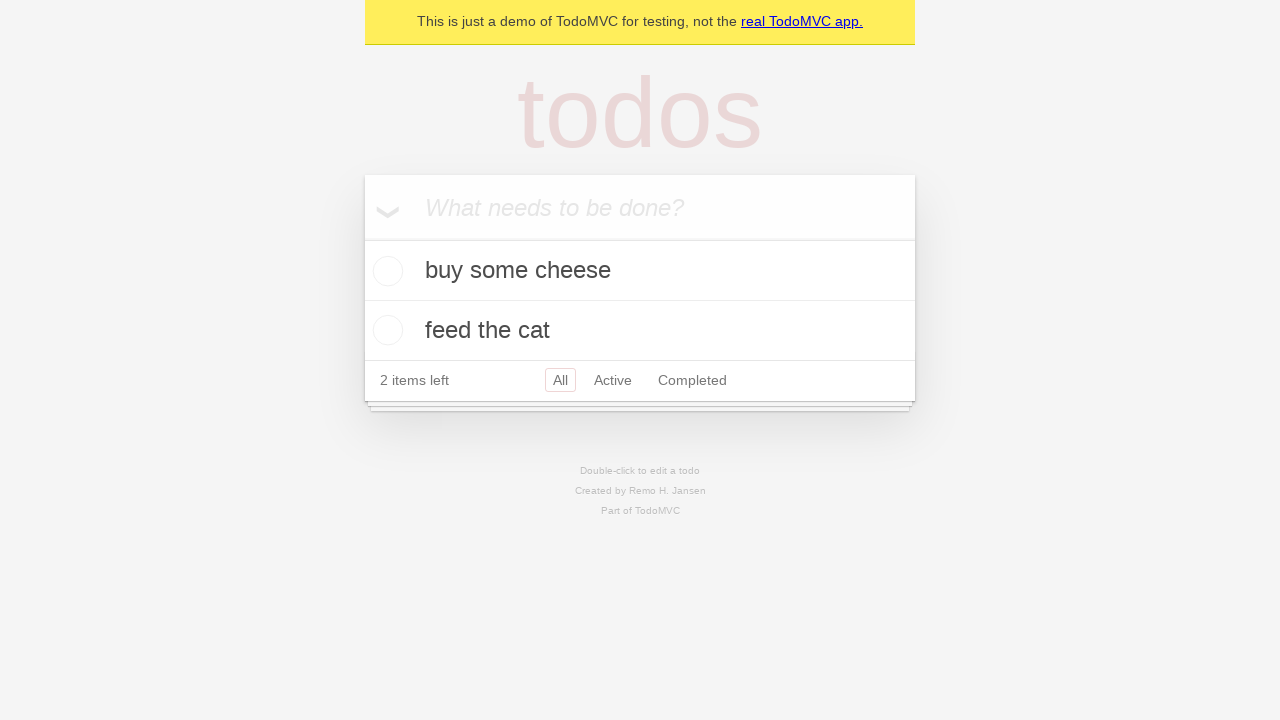

Filled todo input with 'book a doctors appointment' on internal:attr=[placeholder="What needs to be done?"i]
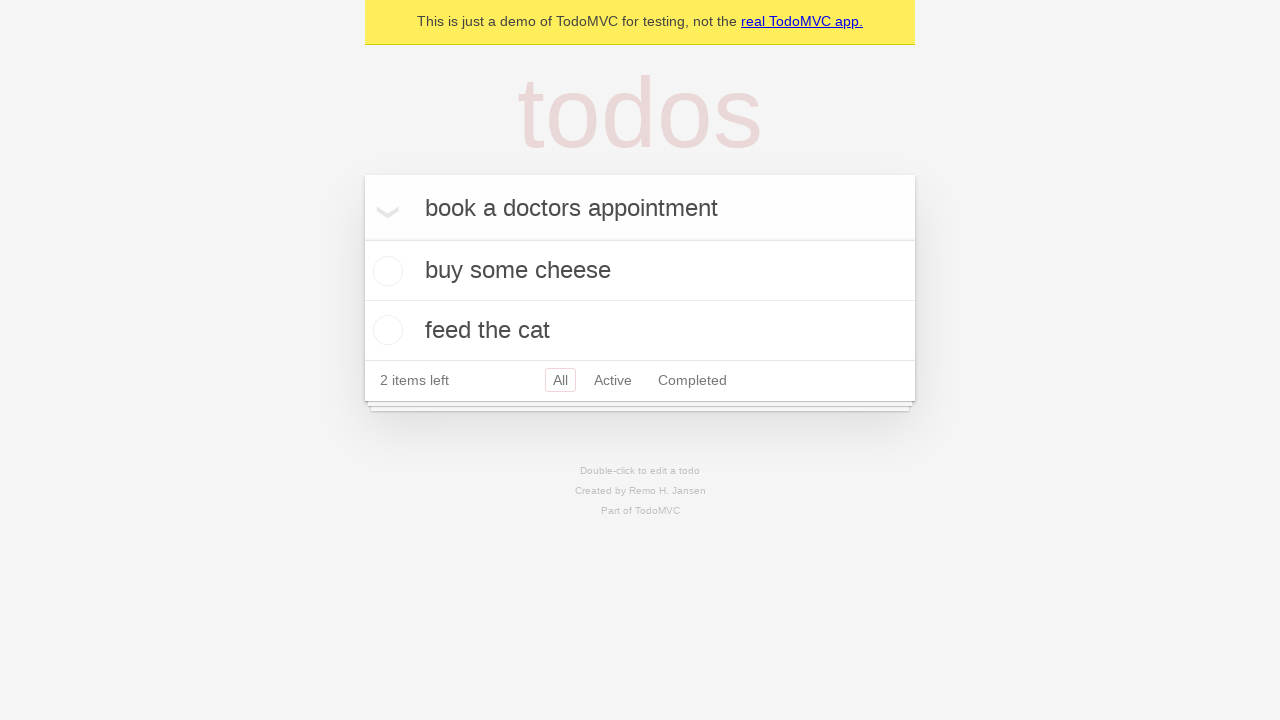

Pressed Enter to add third todo item on internal:attr=[placeholder="What needs to be done?"i]
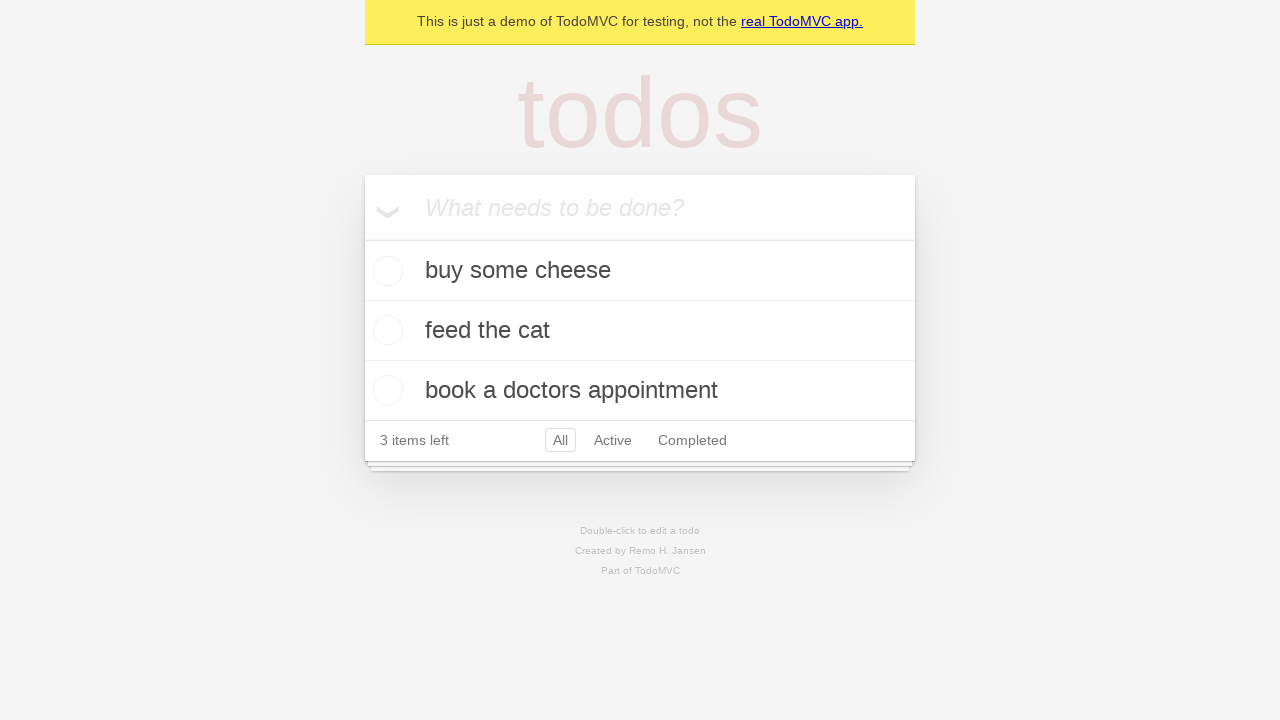

Marked second todo item as completed at (385, 330) on internal:testid=[data-testid="todo-item"s] >> nth=1 >> internal:role=checkbox
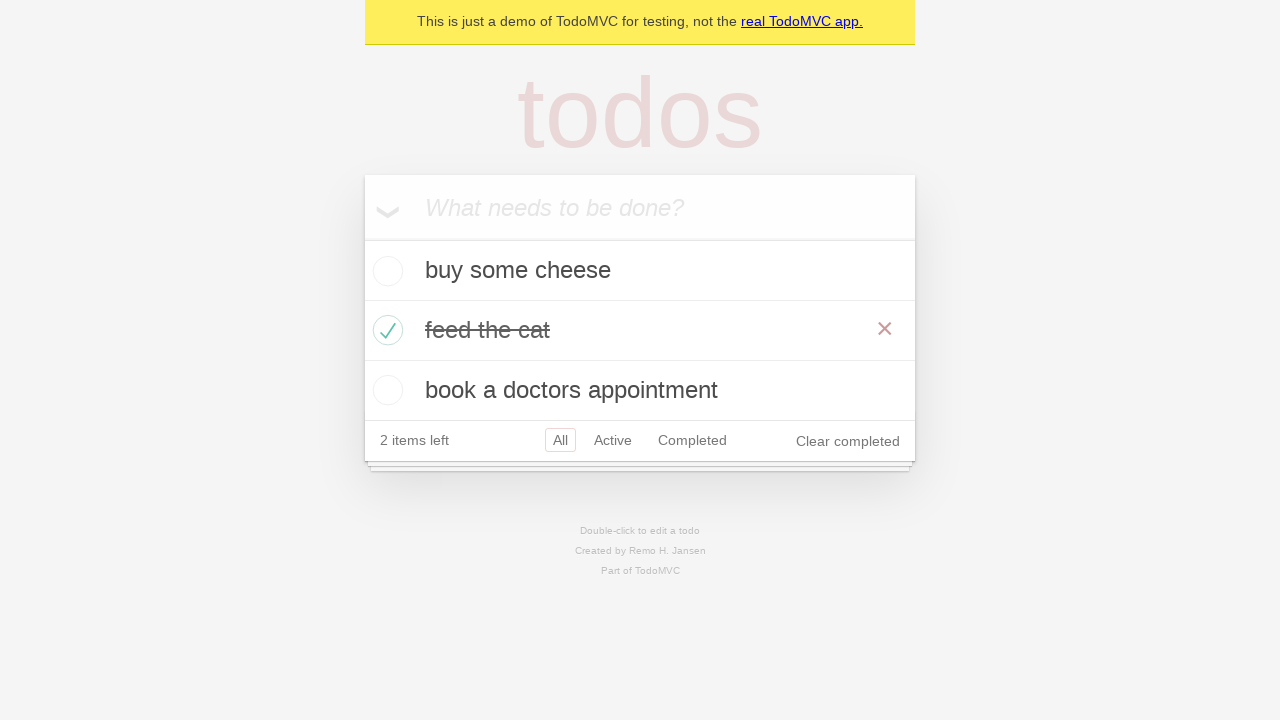

Clicked Completed filter to display completed items at (692, 440) on internal:role=link[name="Completed"i]
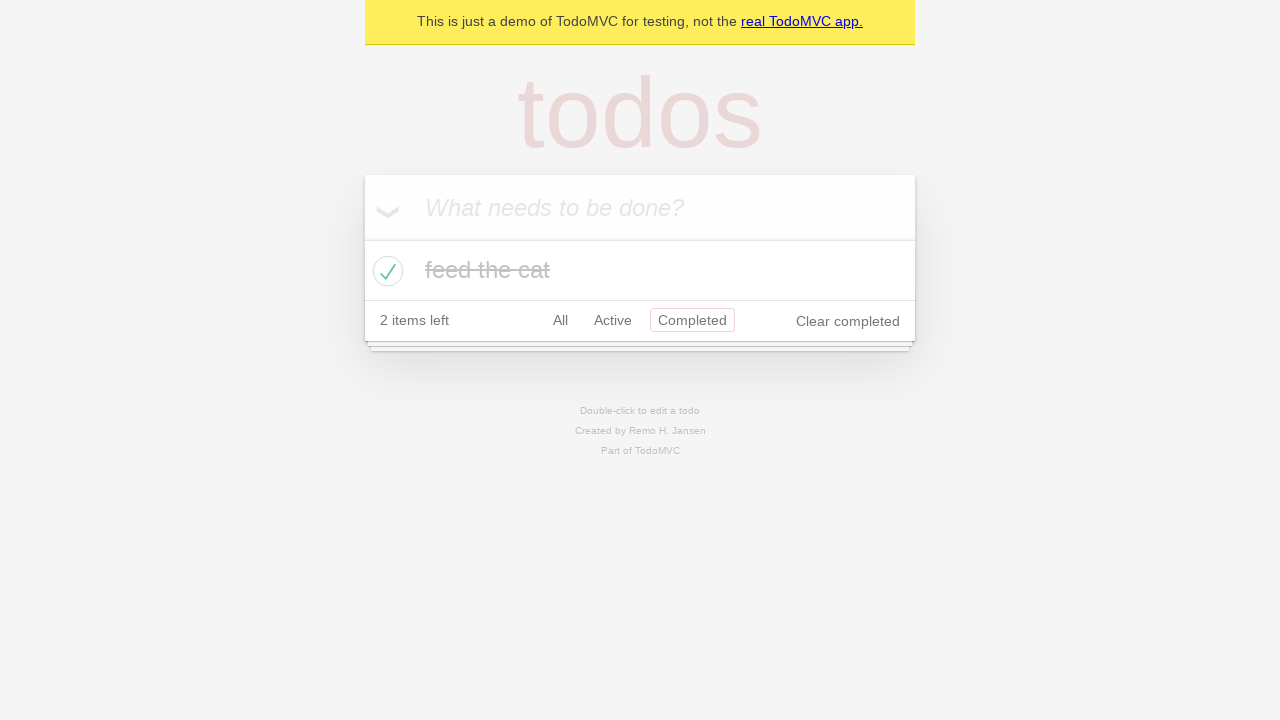

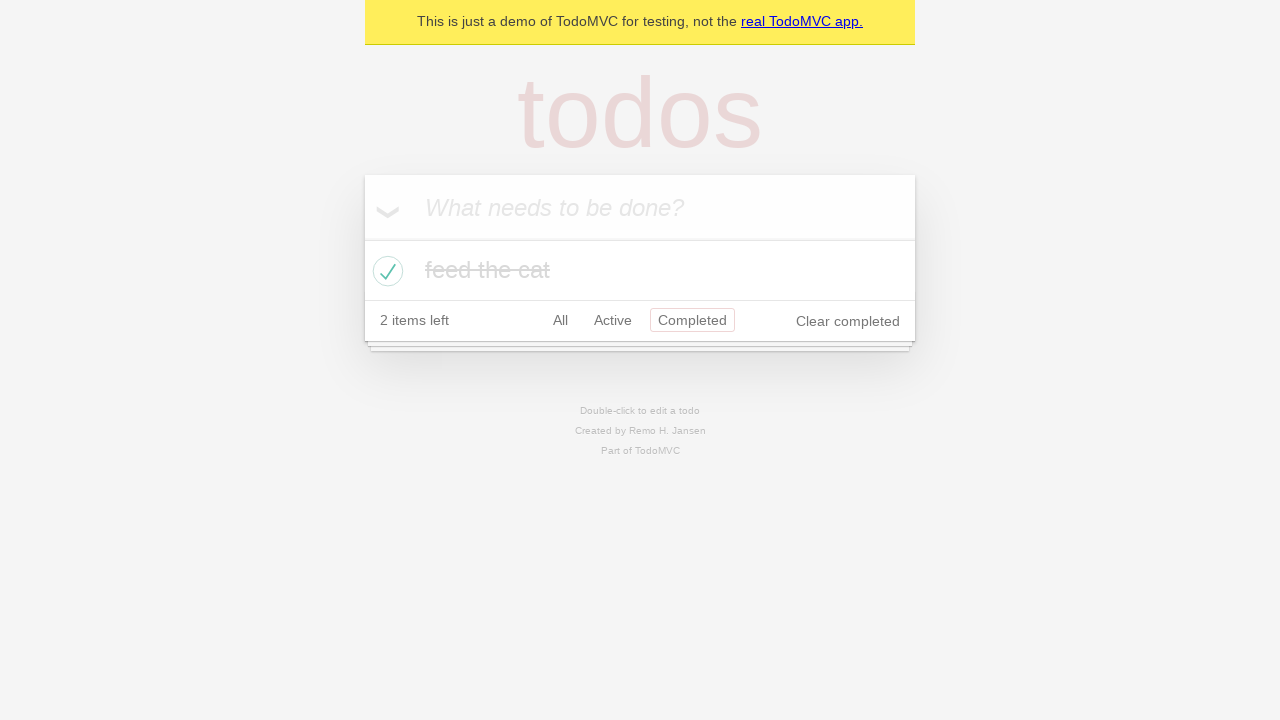